Navigates to U.GG champion page and takes a screenshot of champion statistics and build recommendations

Starting URL: https://u.gg/lol/champions/ahri/

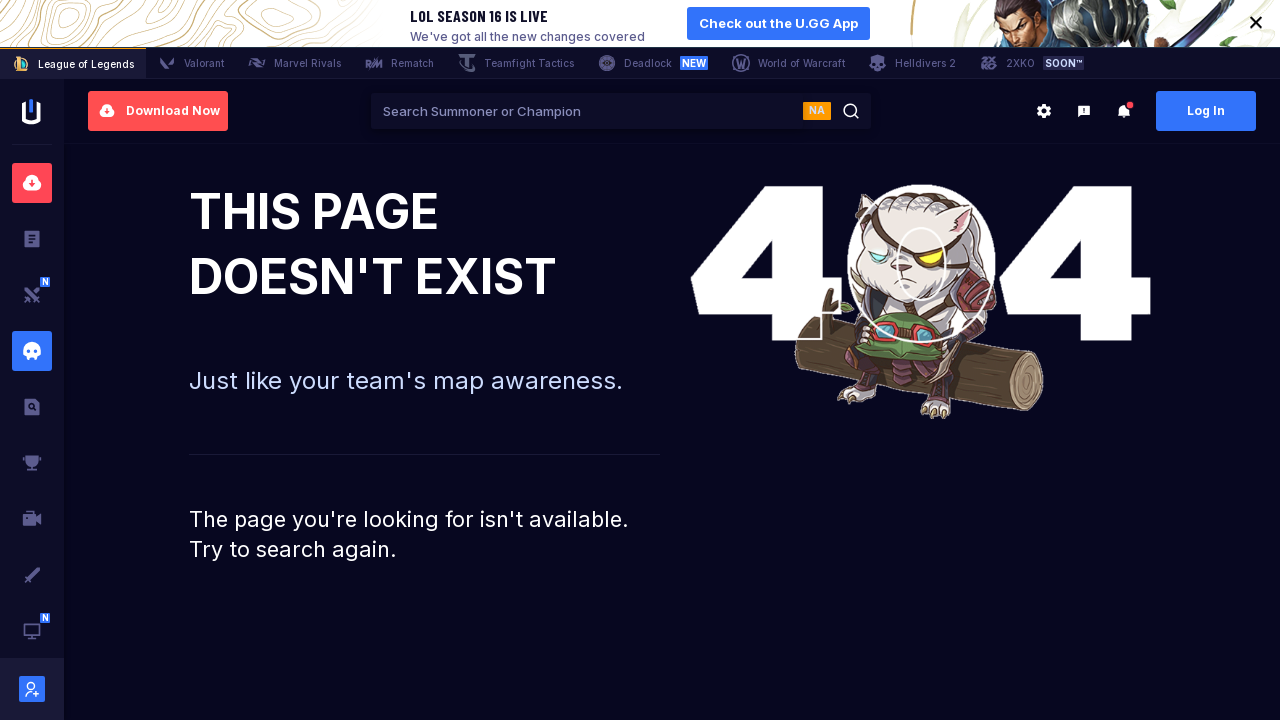

Scrolled down to champion build section
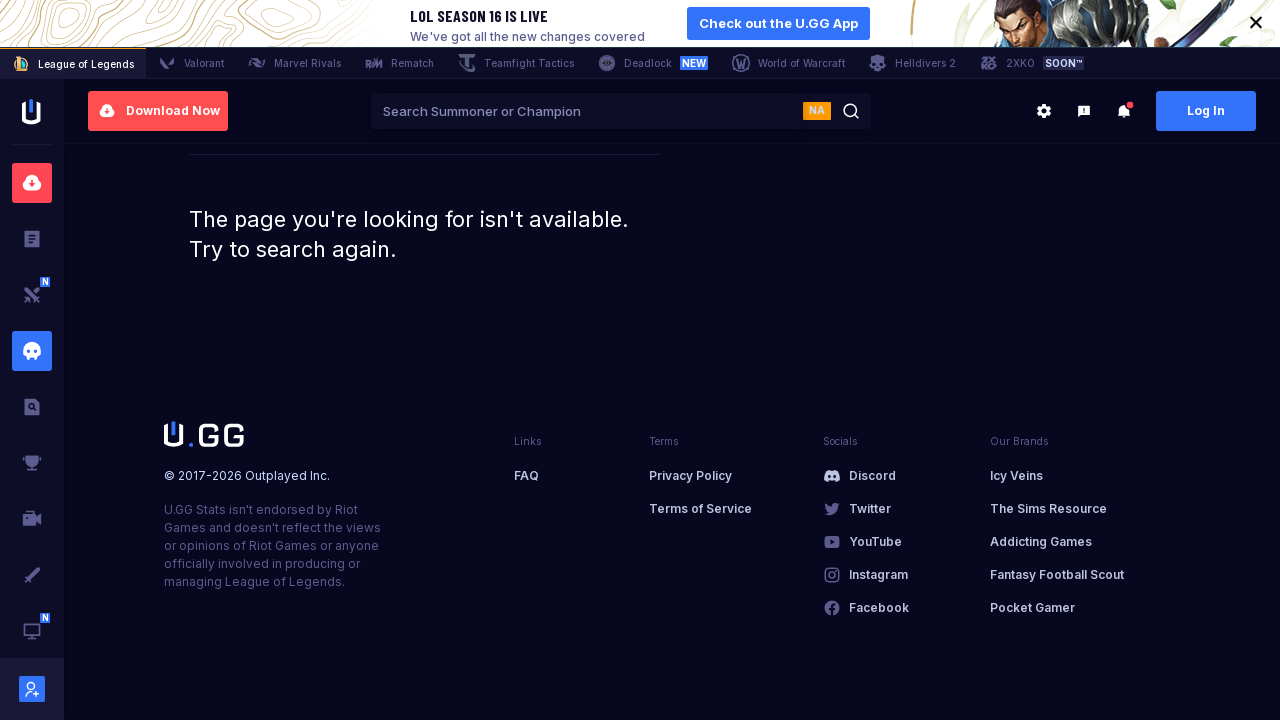

Waited for page content to load
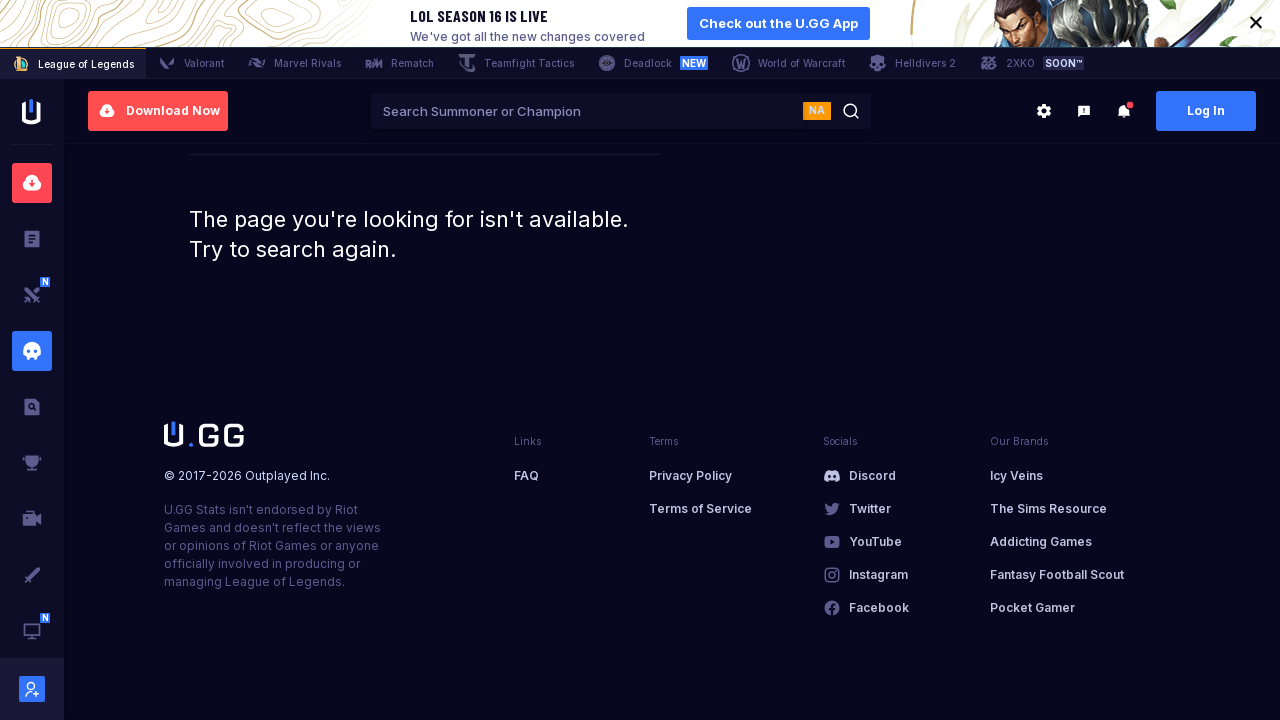

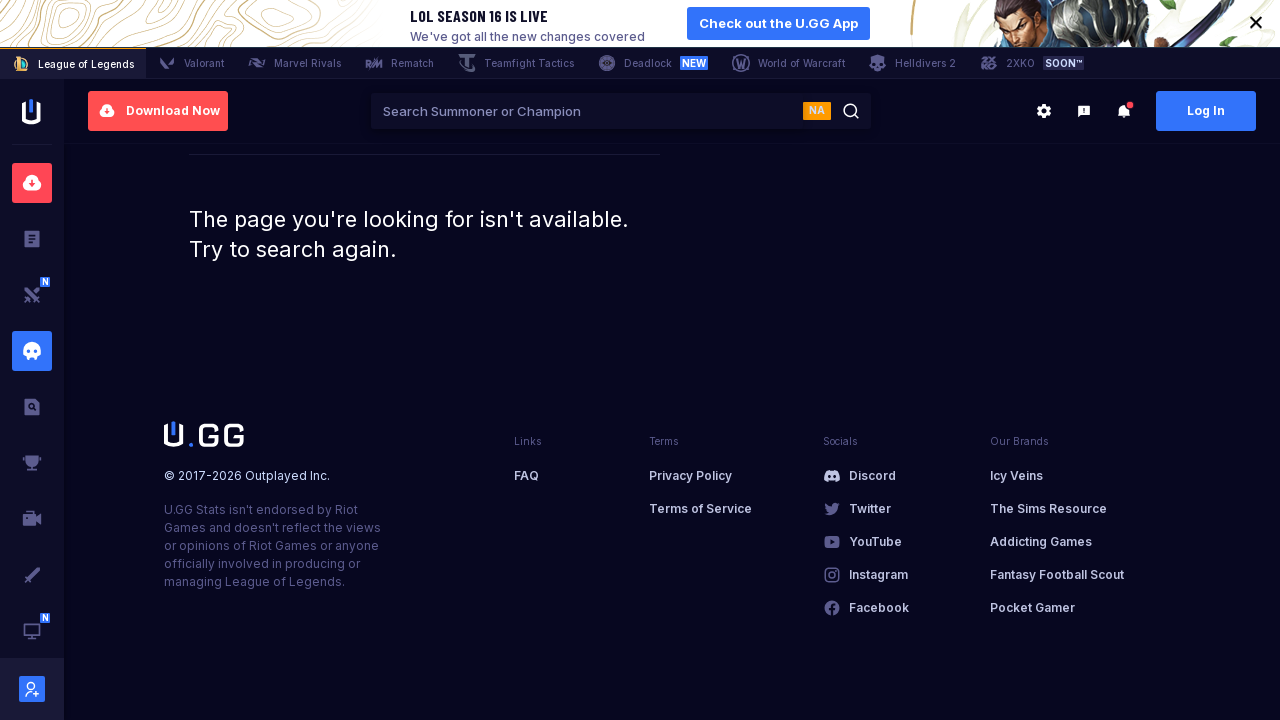